Tests right-click context menu functionality by performing a context click on a button, selecting a menu item, and accepting the resulting alert

Starting URL: http://swisnl.github.io/jQuery-contextMenu/demo.html

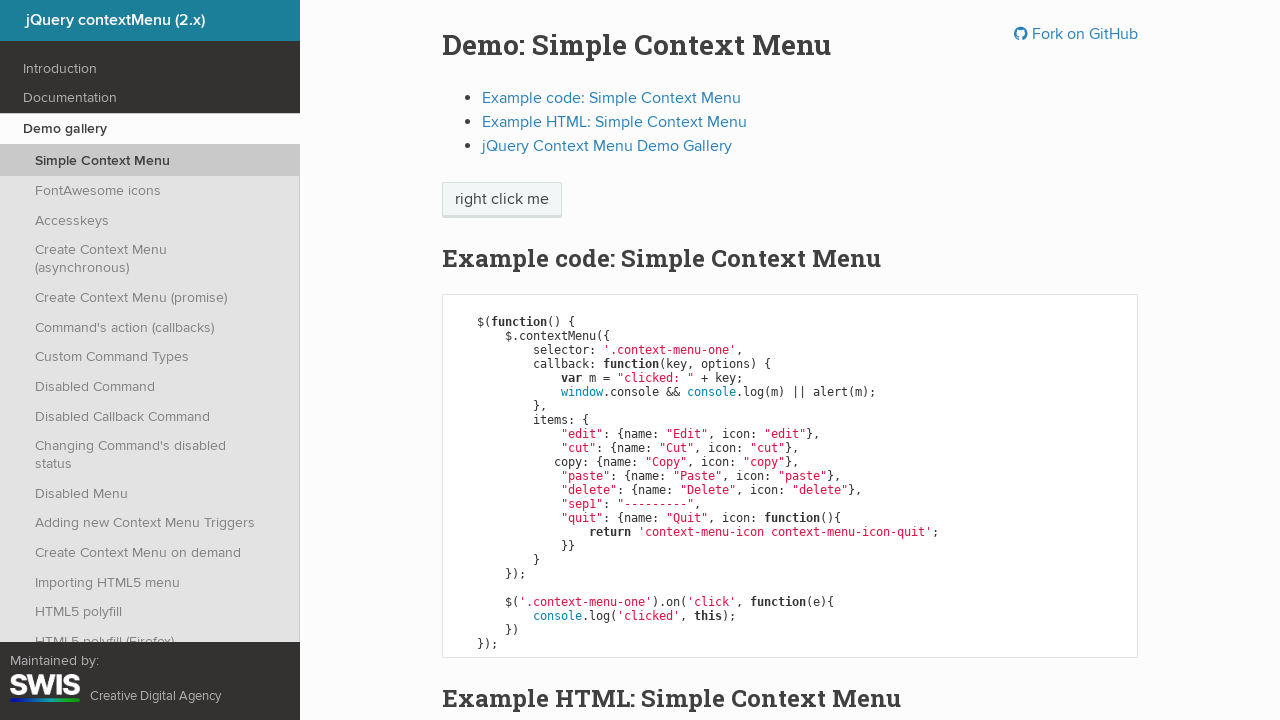

Located the context menu button element
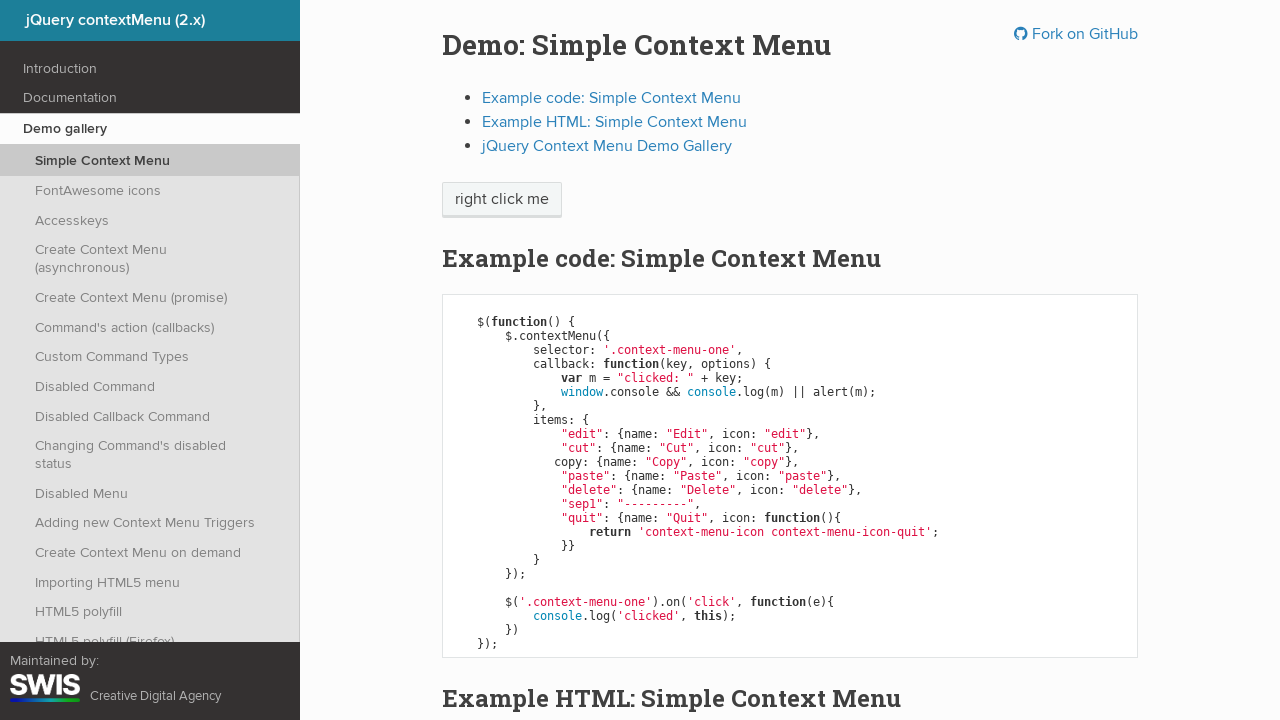

Right-clicked on the context menu button at (502, 200) on xpath=//span[@class='context-menu-one btn btn-neutral']
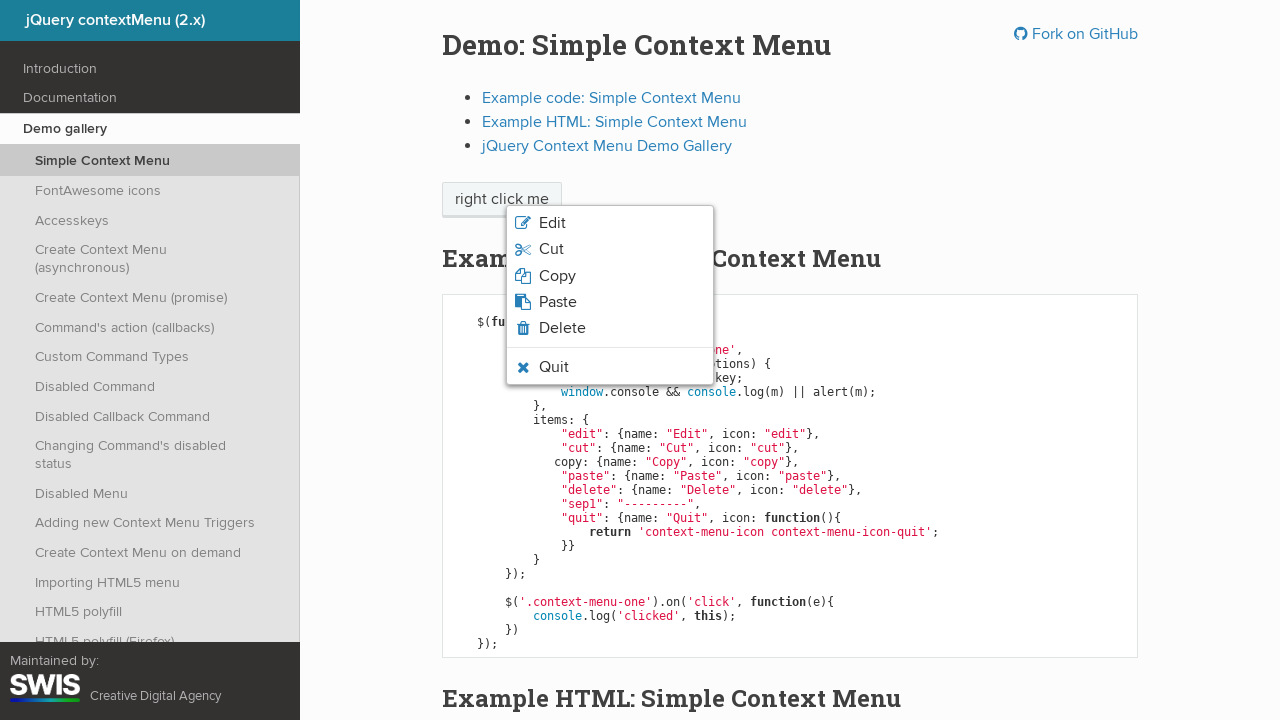

Clicked on the 'Copy' option in the context menu at (610, 276) on xpath=//li[@class='context-menu-item context-menu-icon context-menu-icon-copy']
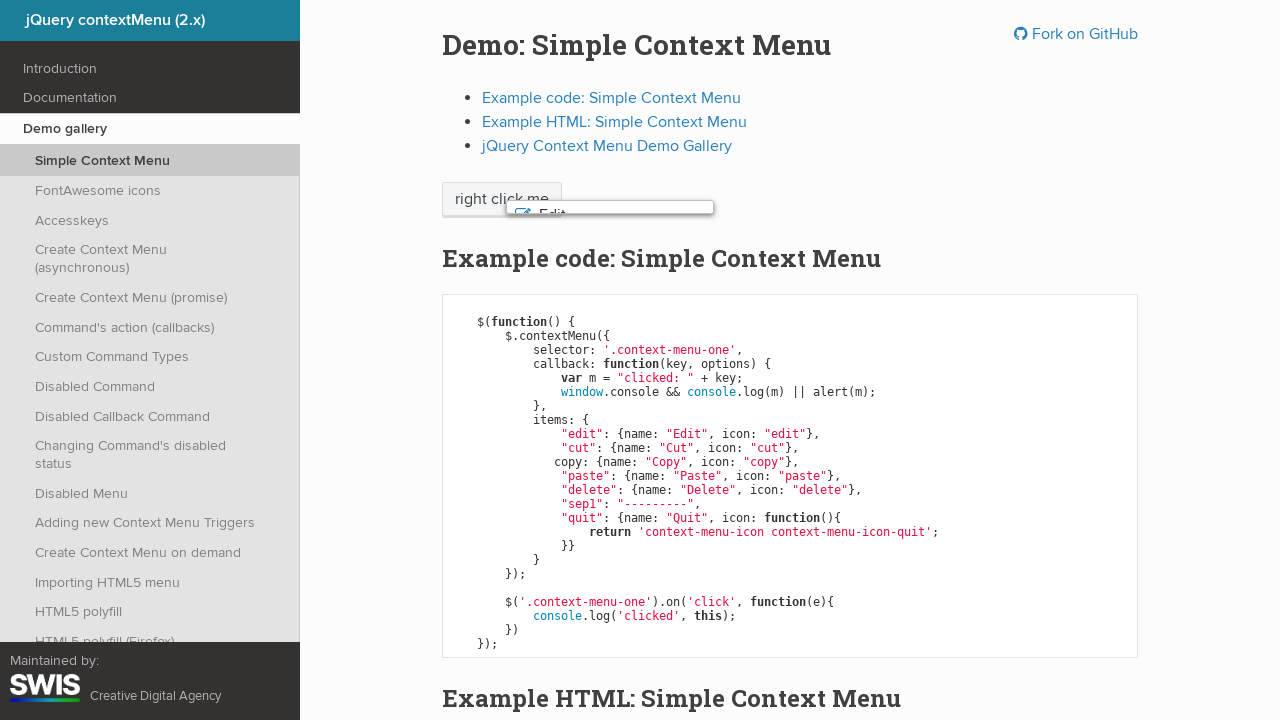

Alert dialog accepted
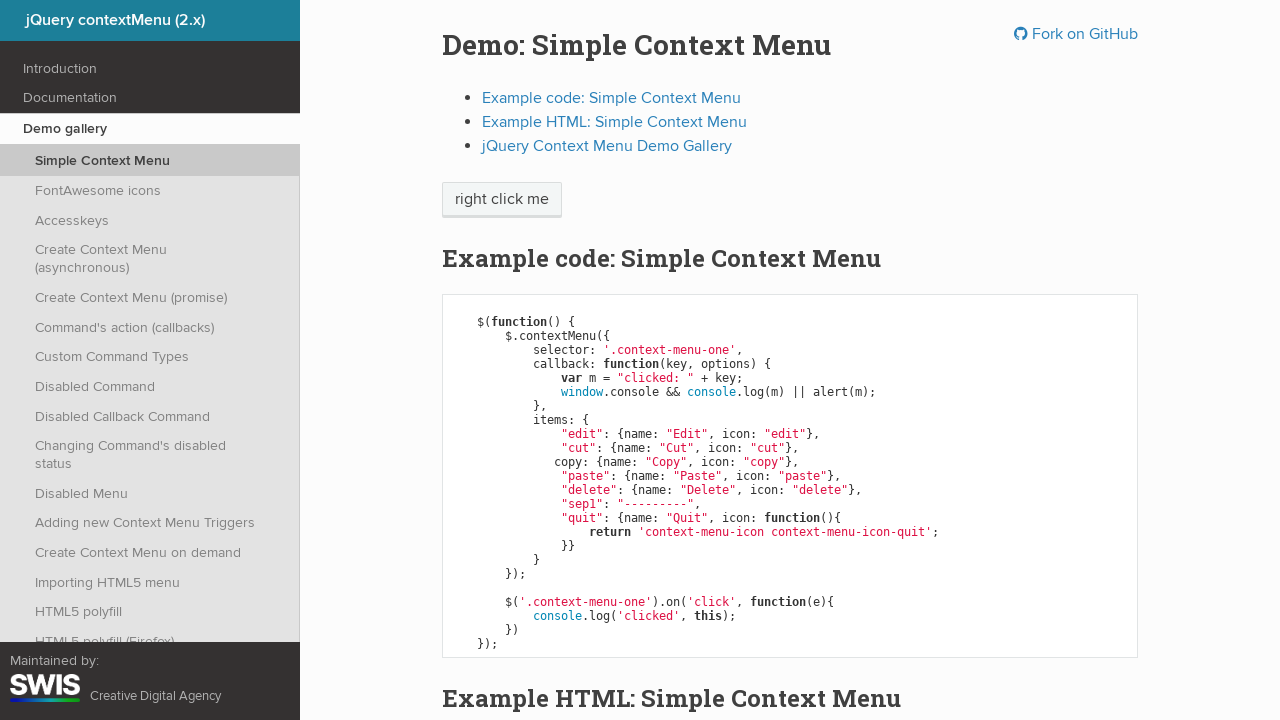

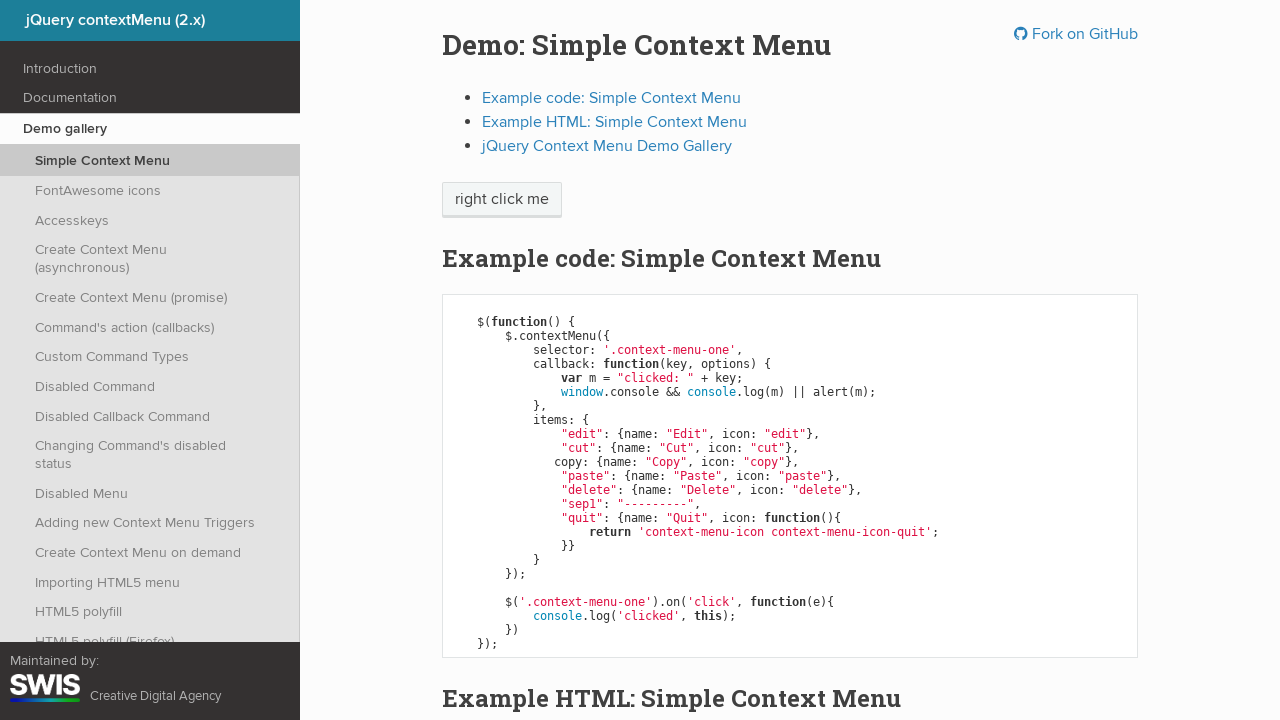